Tests checkbox functionality by clicking to select and deselect a checkbox, verifying its state after each action

Starting URL: https://rahulshettyacademy.com/AutomationPractice/

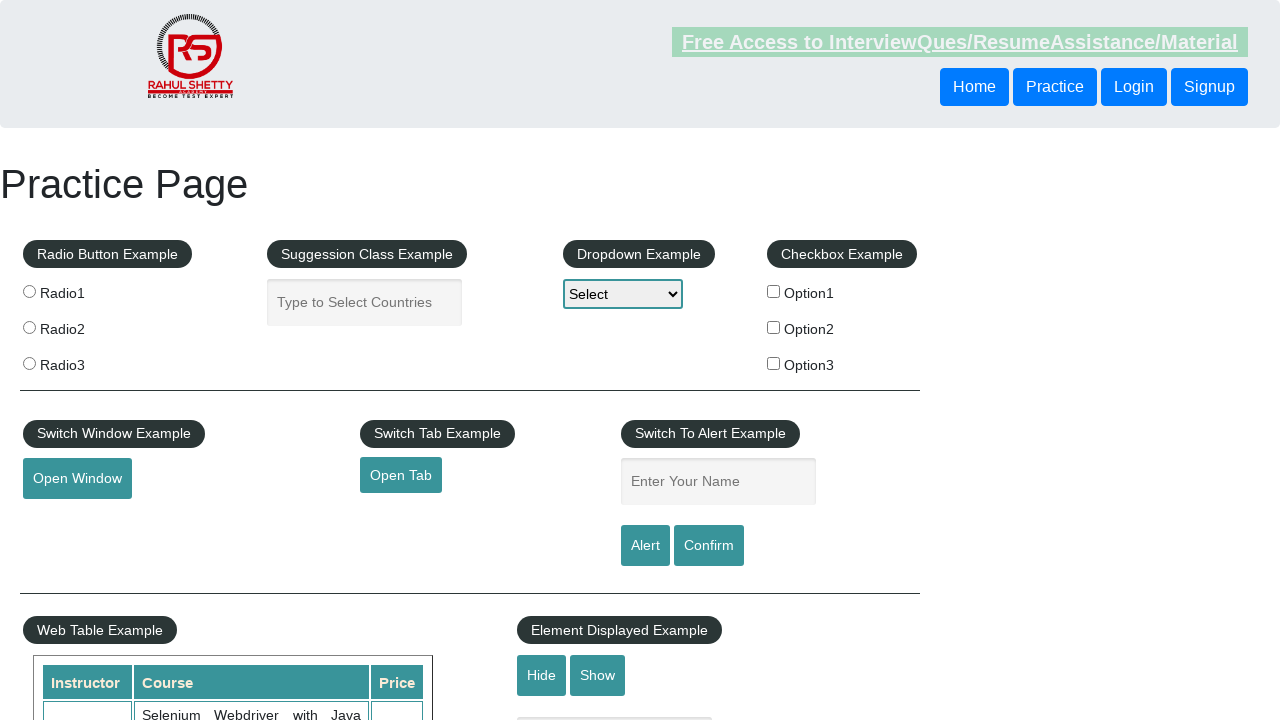

Clicked checkbox to select it at (774, 291) on input[id='checkBoxOption1']
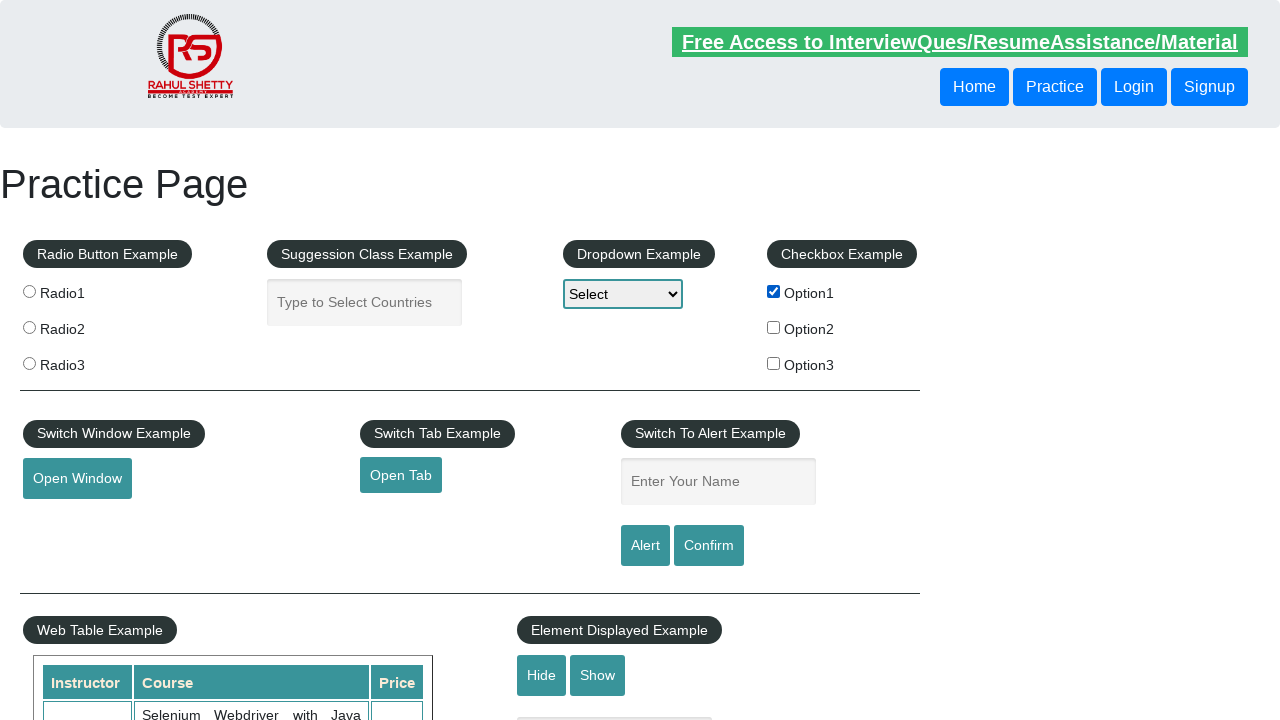

Verified checkbox is selected
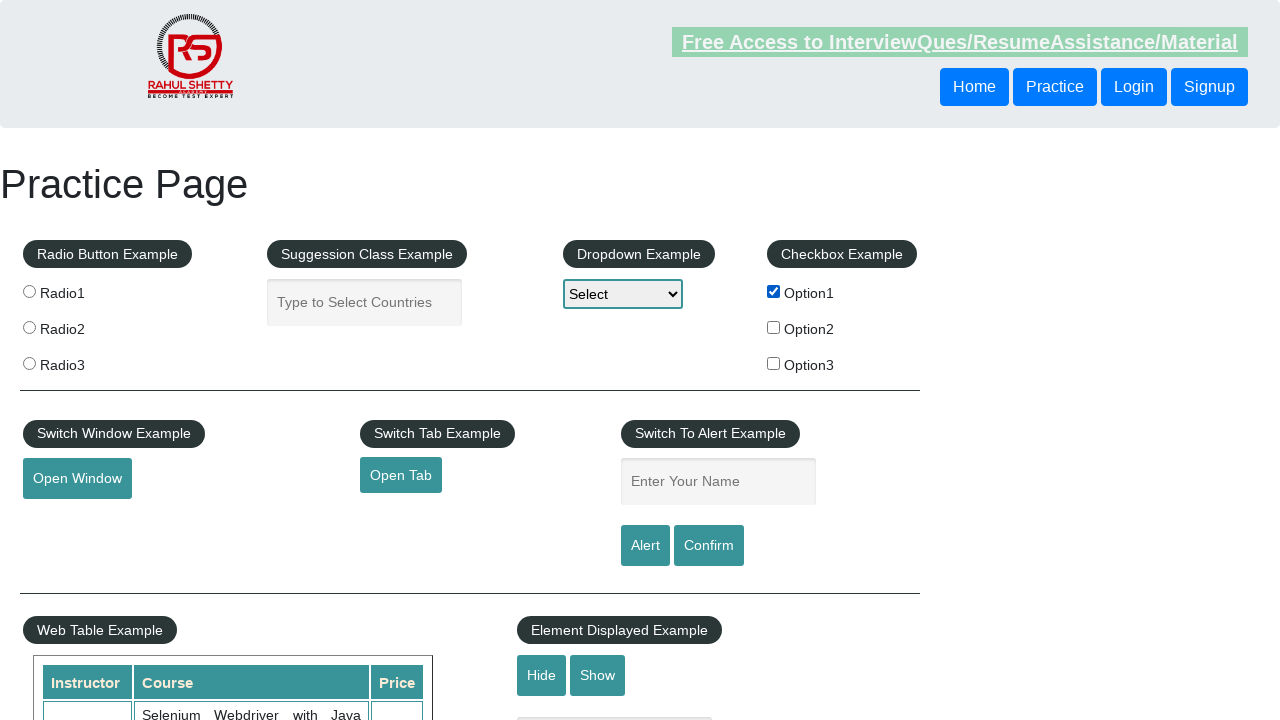

Clicked checkbox again to deselect it at (774, 291) on input[id='checkBoxOption1']
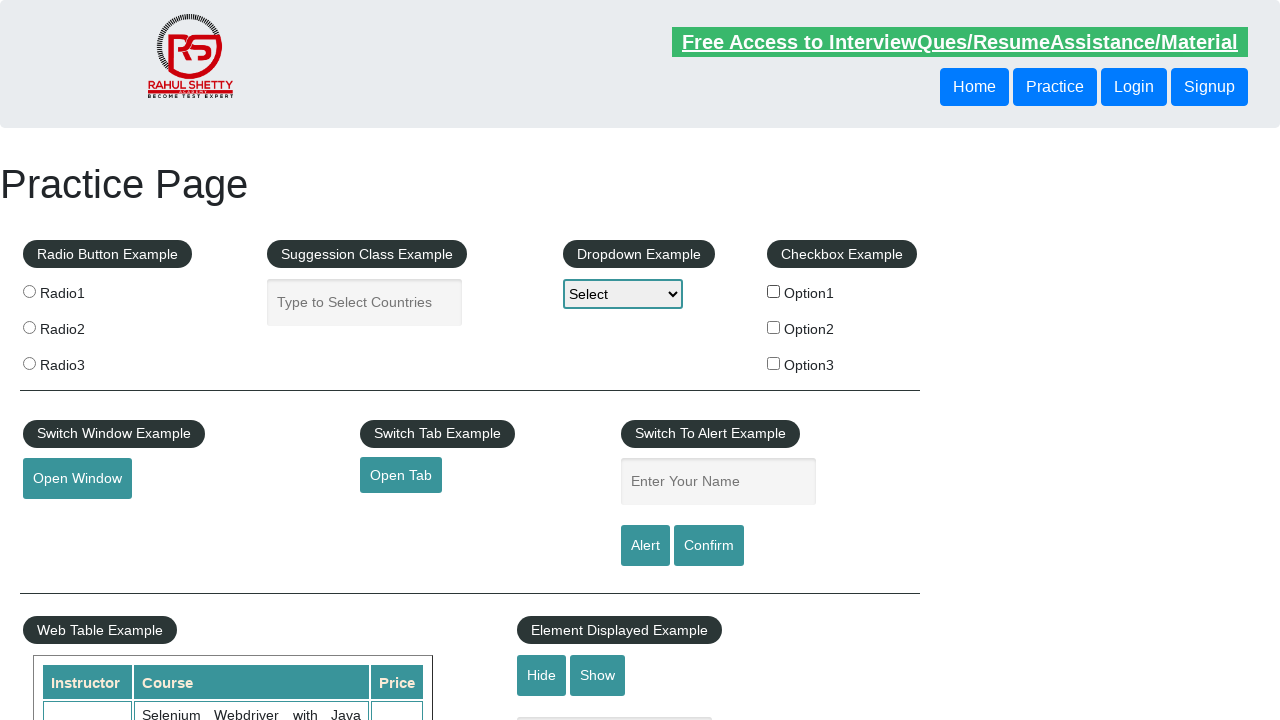

Verified checkbox is deselected
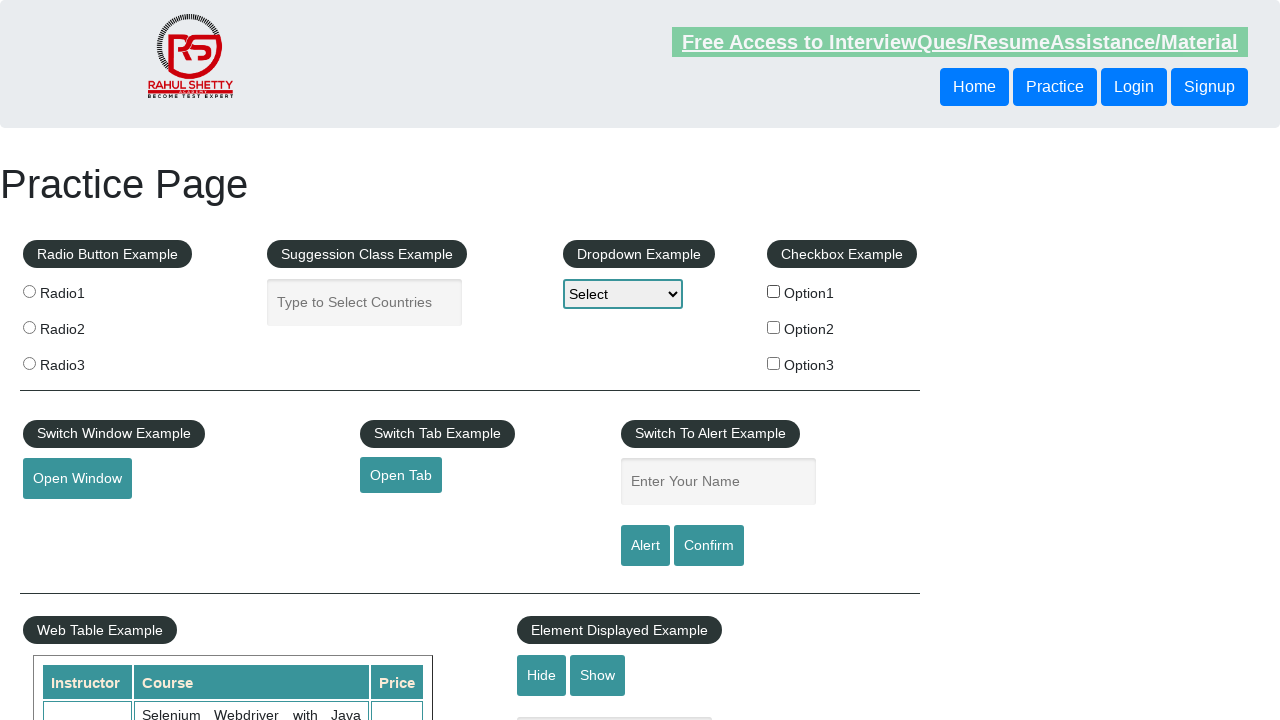

Counted total checkboxes on page: 3
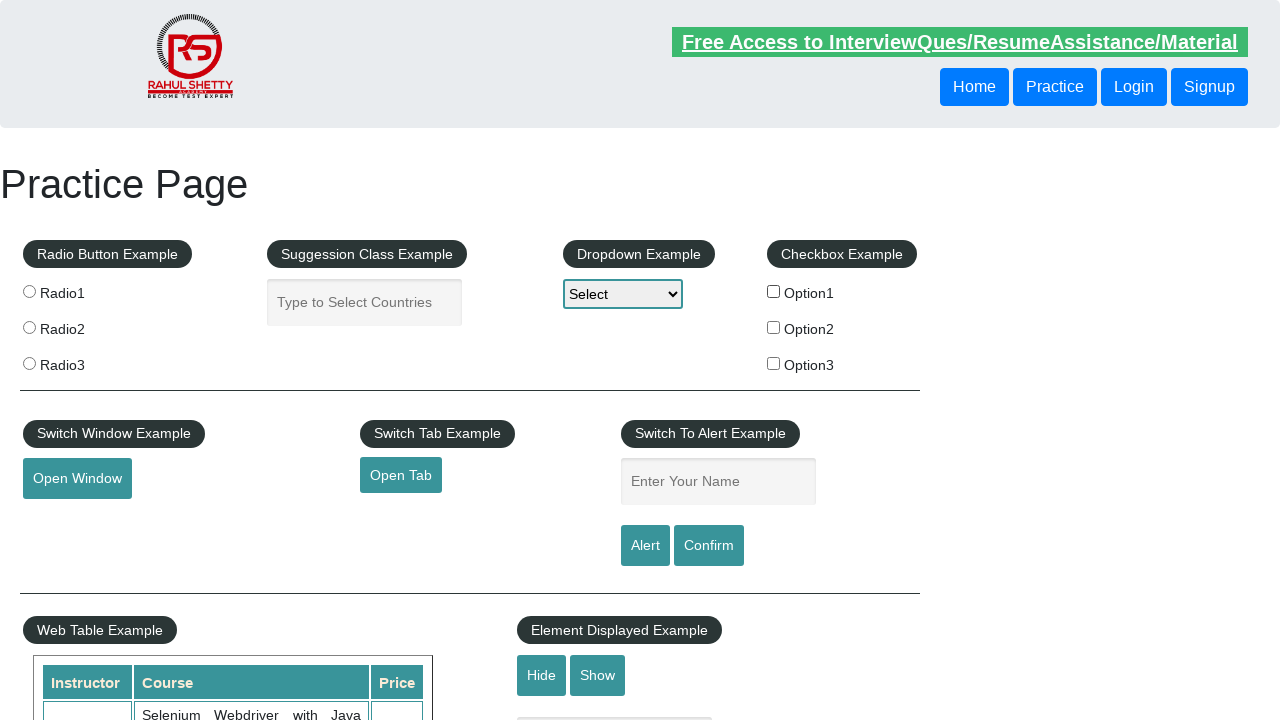

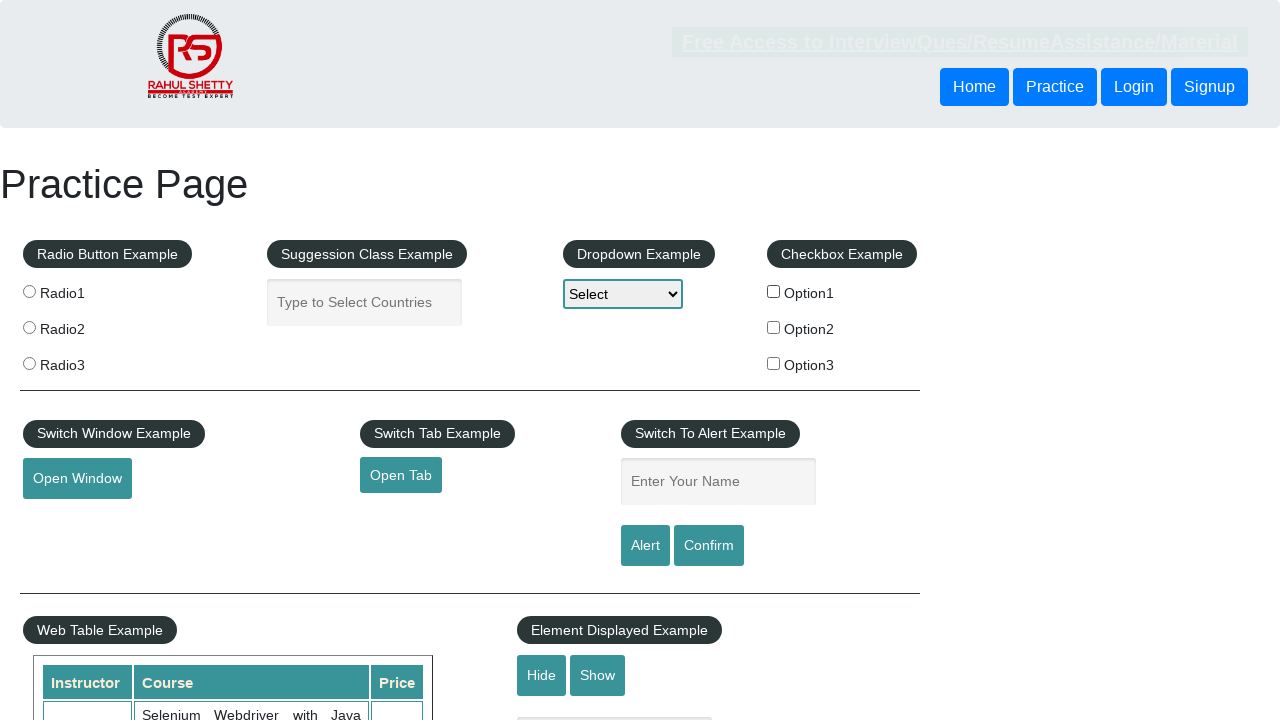